Verifies that the ongoing anime list section is displayed on the homepage.

Starting URL: https://shikimori.one

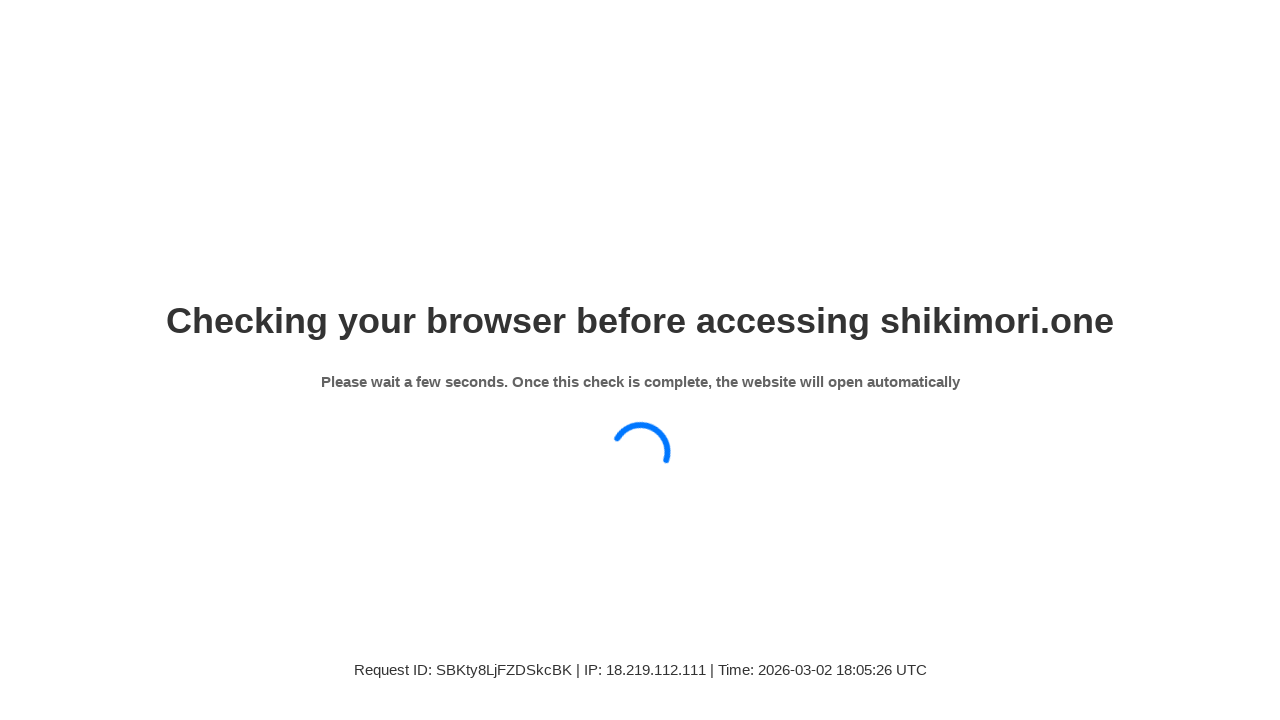

Waited for ongoing anime list section to become visible
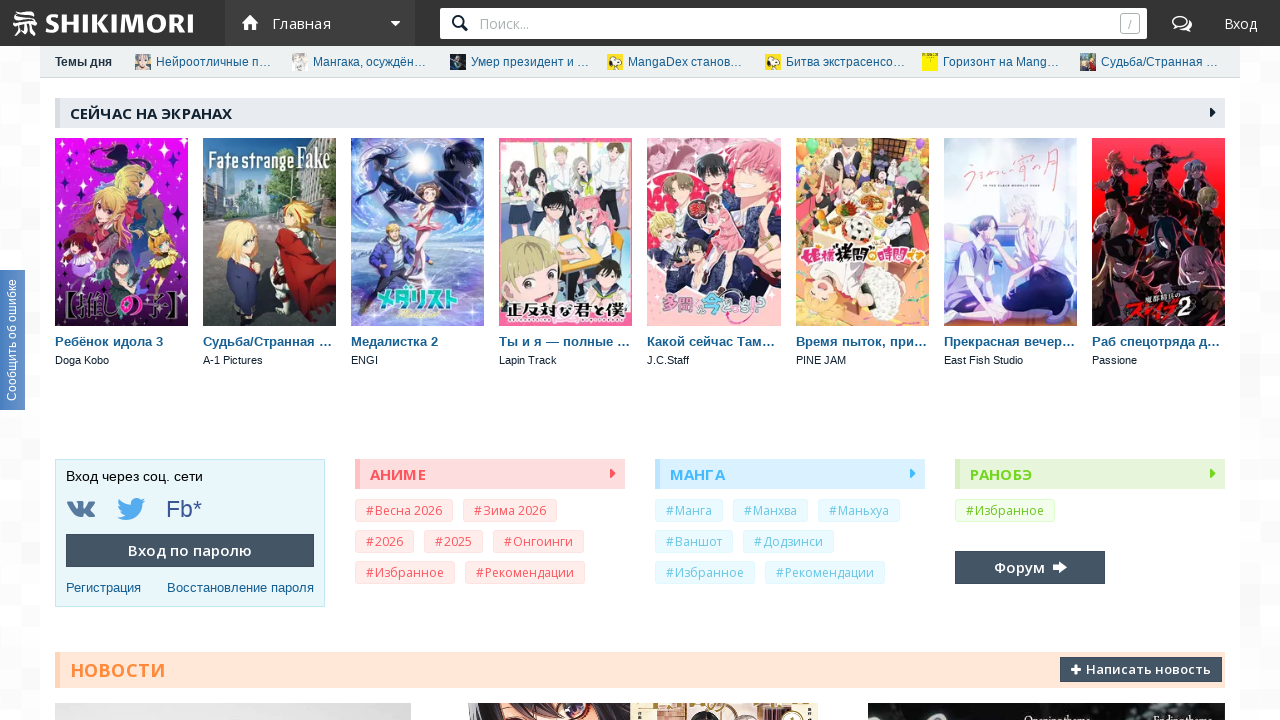

Verified that ongoing anime list section is displayed on homepage
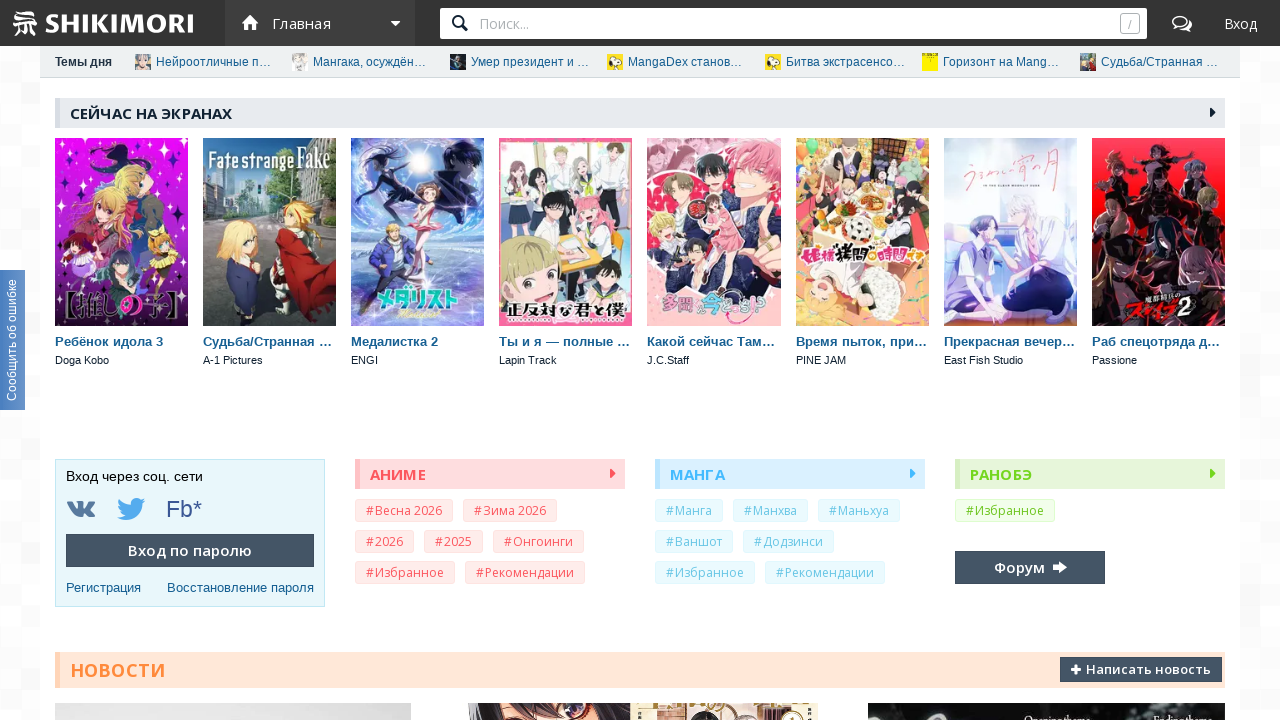

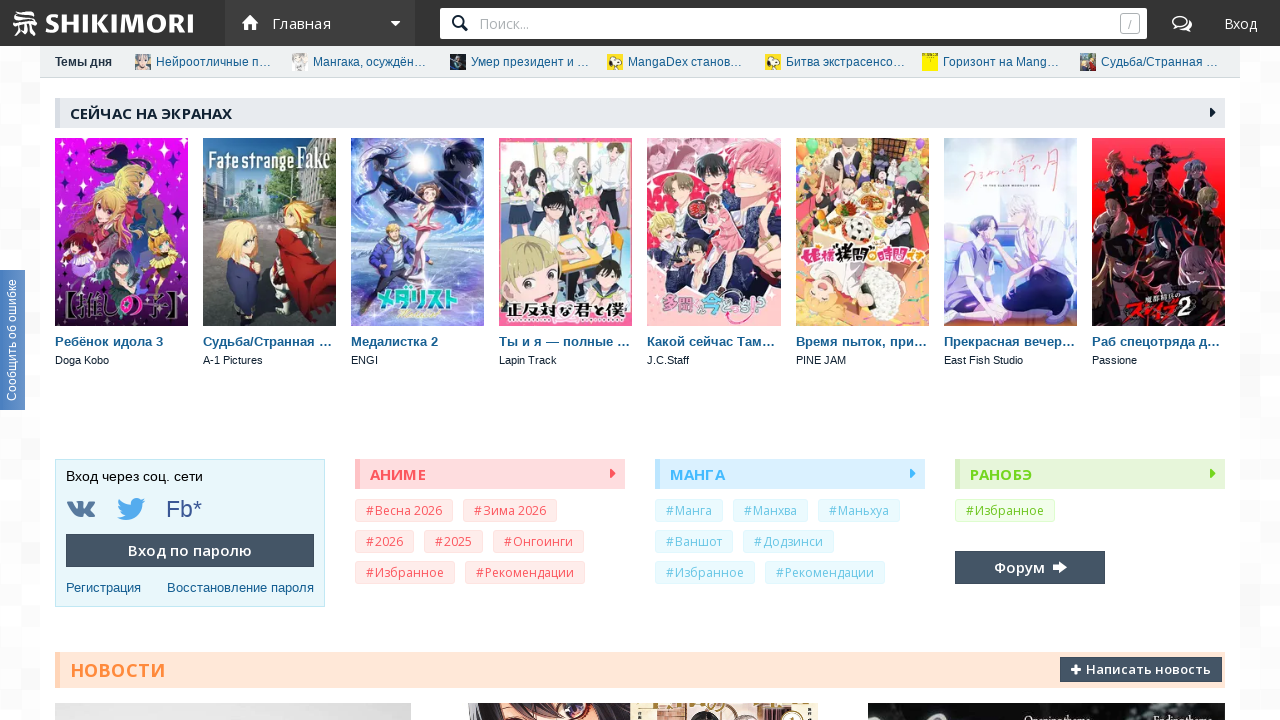